Retrieves an attribute value from an element, calculates a mathematical expression, fills a form with the result, selects checkboxes and radio buttons, then submits the form

Starting URL: http://suninjuly.github.io/get_attribute.html

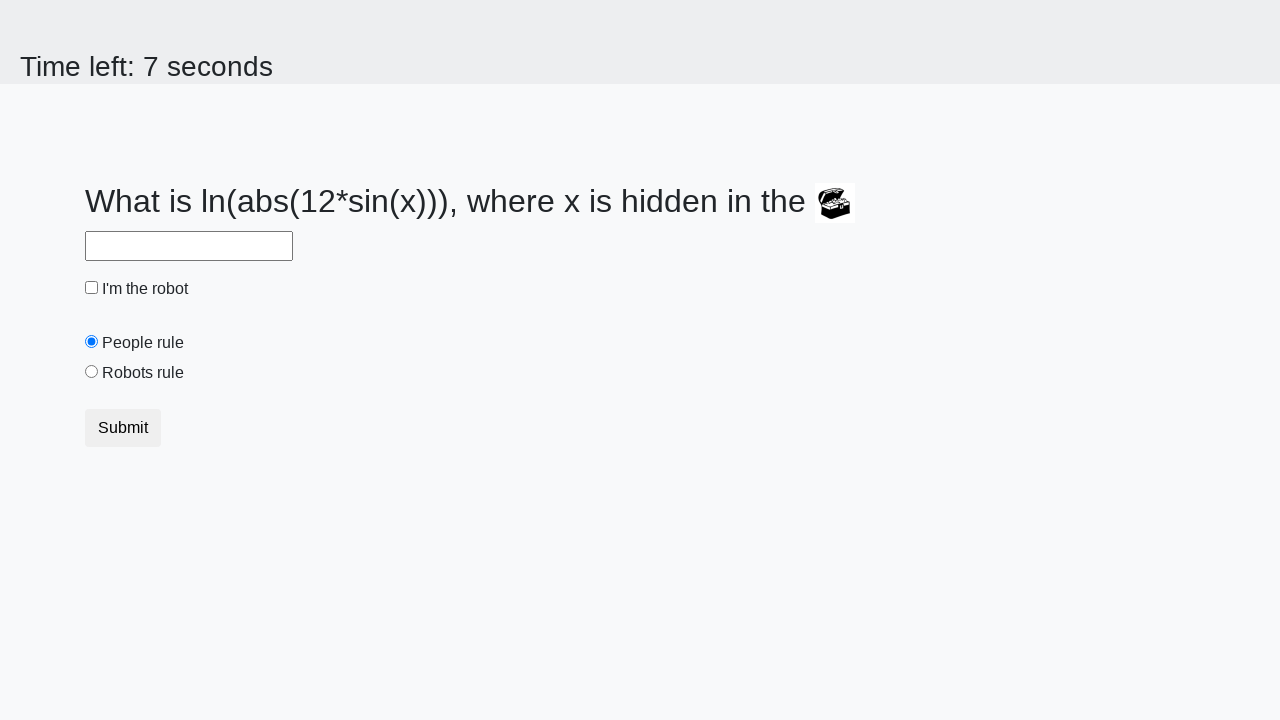

Located treasure element
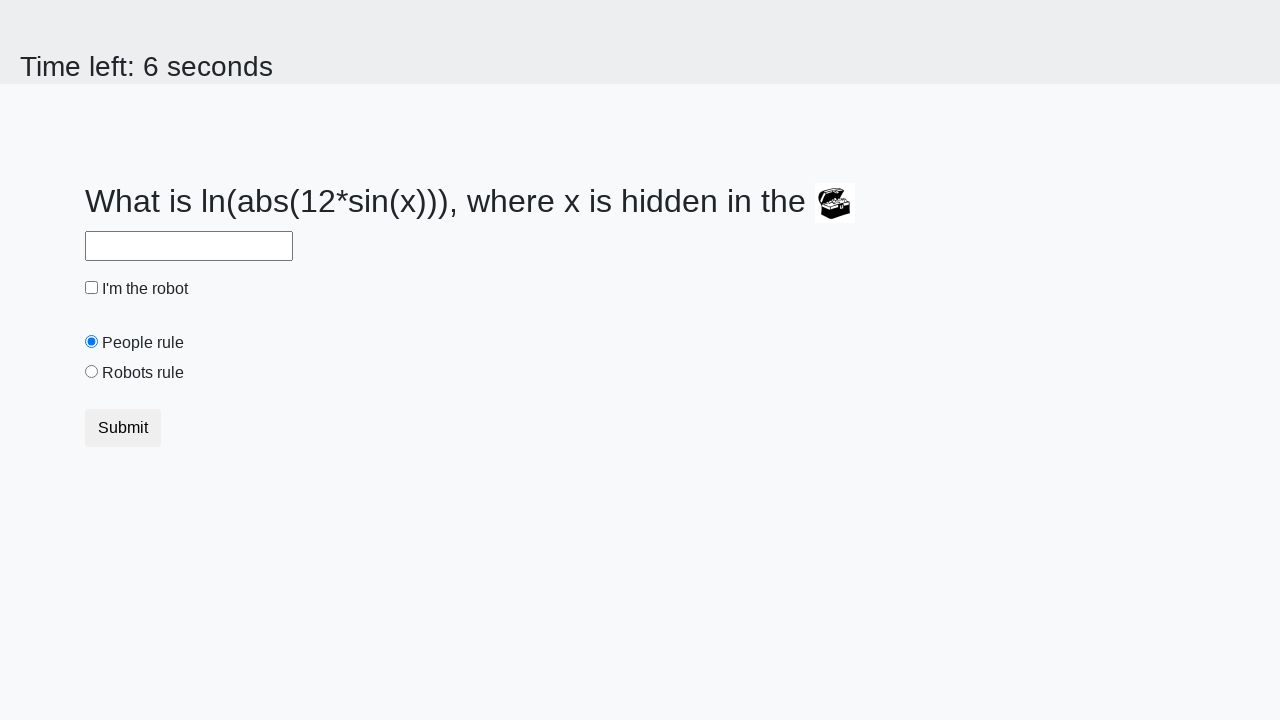

Retrieved valuex attribute from treasure element: 17
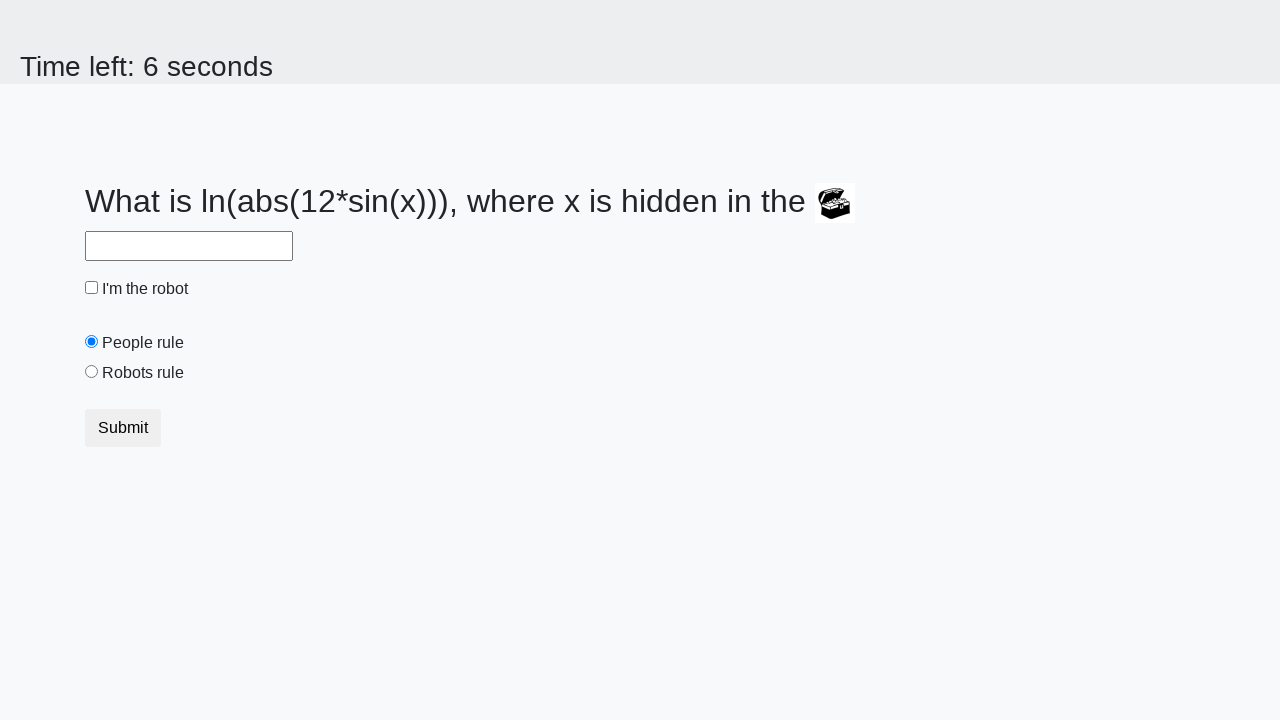

Calculated mathematical expression result: 2.4455393174413893
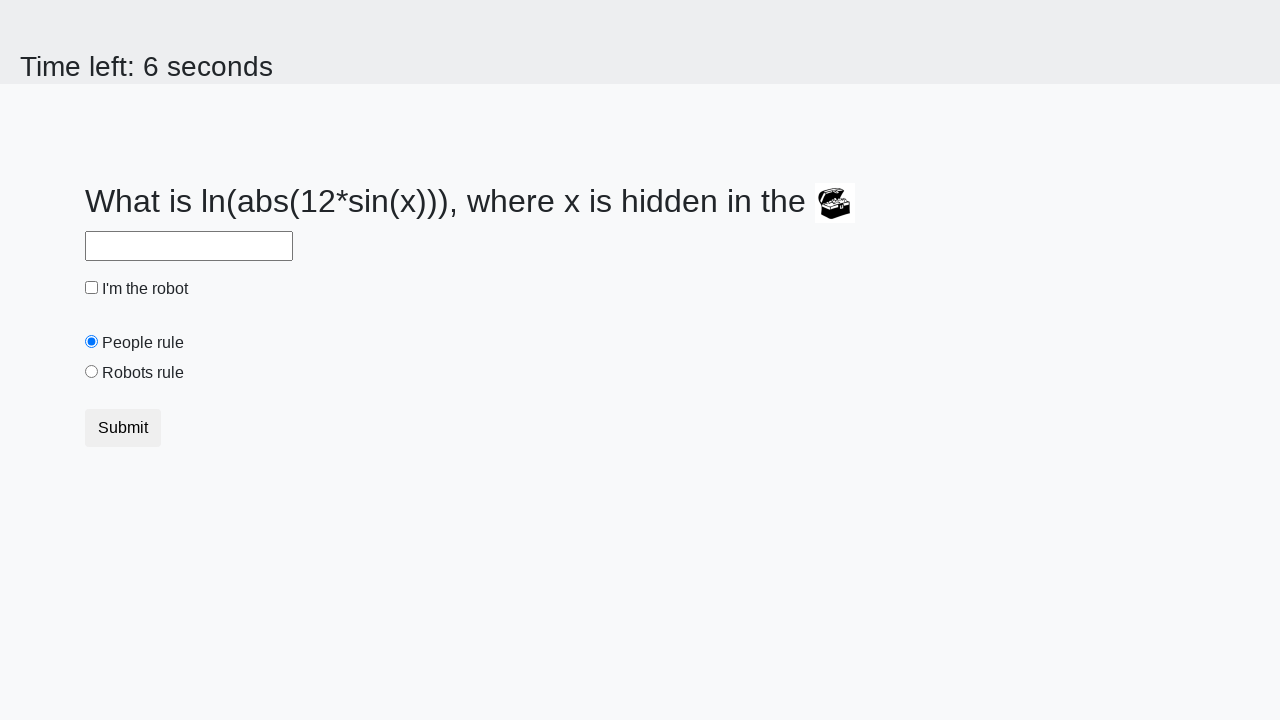

Filled answer field with calculated value: 2.4455393174413893 on #answer
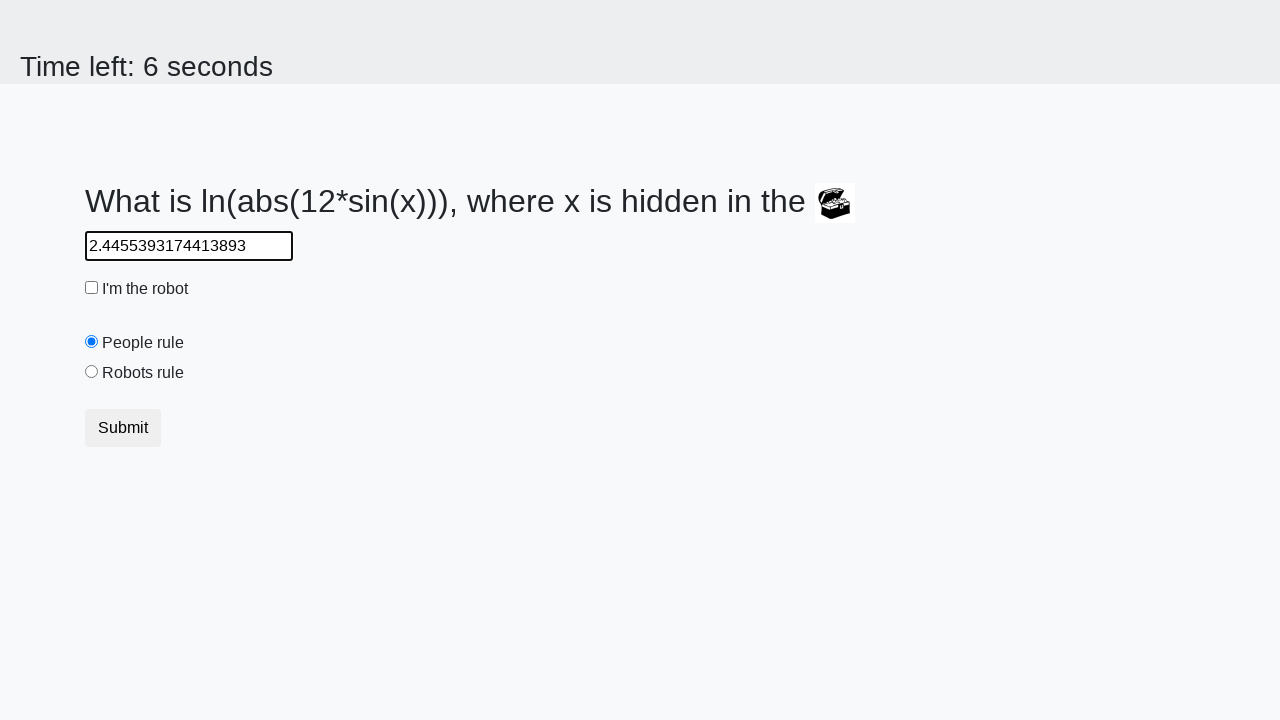

Clicked robot checkbox at (92, 288) on #robotCheckbox
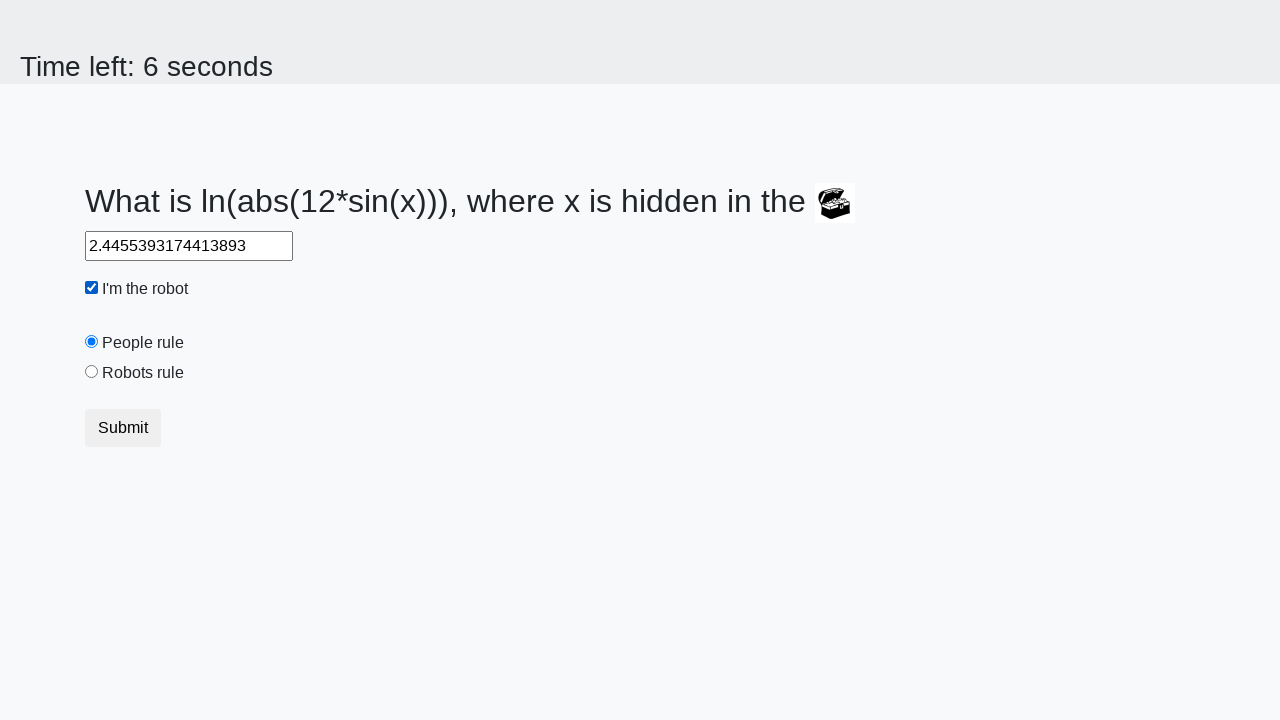

Clicked robots rule radio button at (92, 372) on #robotsRule
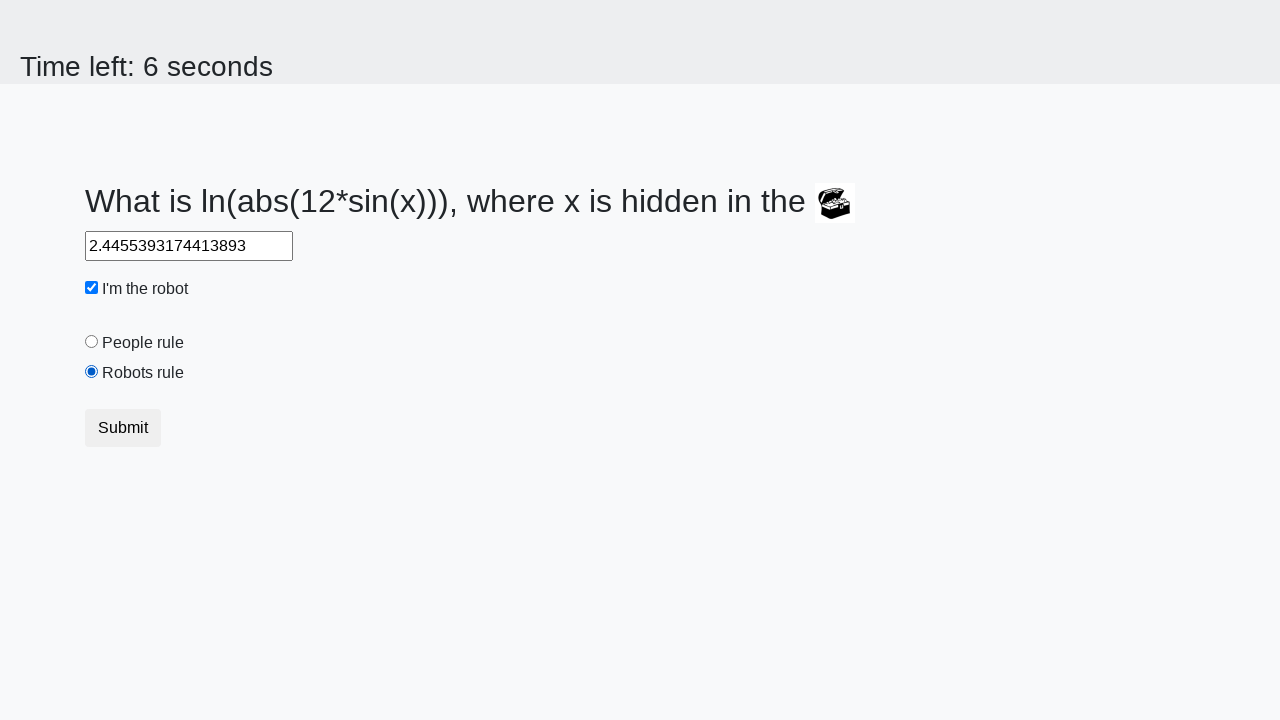

Clicked submit button at (123, 428) on button
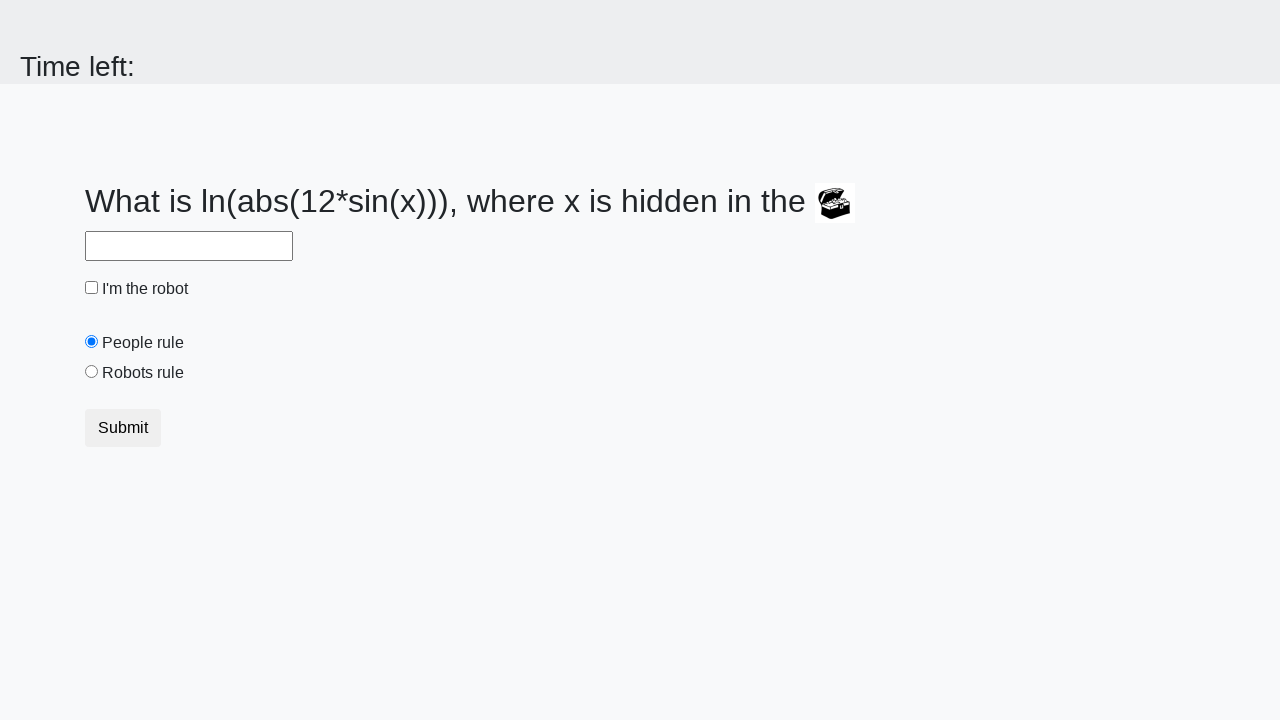

Waited for form submission to complete
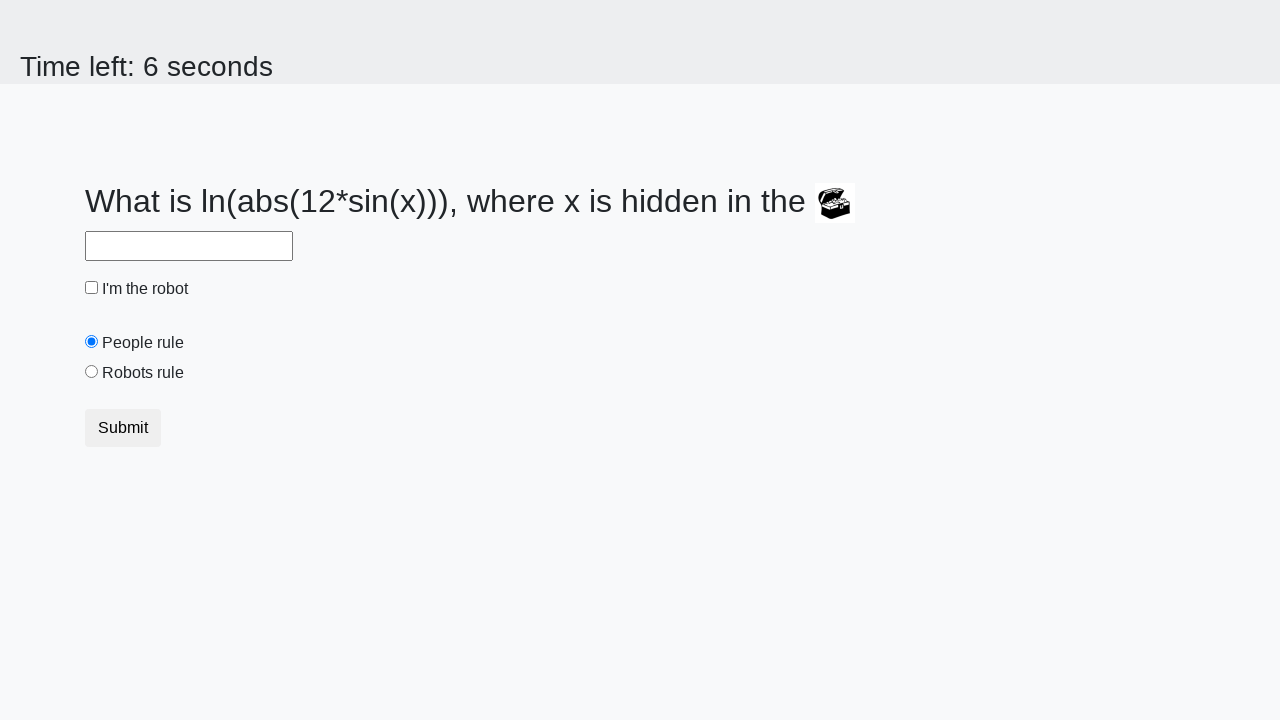

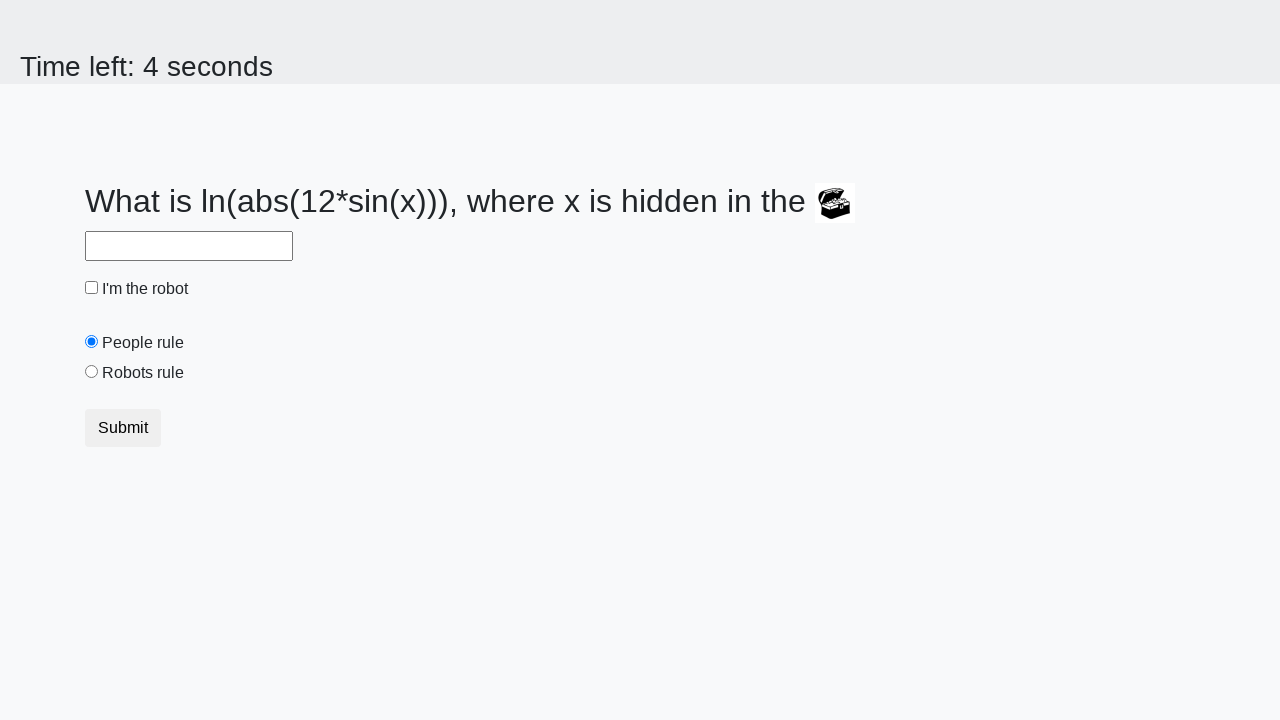